Tests datalist input by entering a value

Starting URL: https://bonigarcia.dev/selenium-webdriver-java/web-form.html

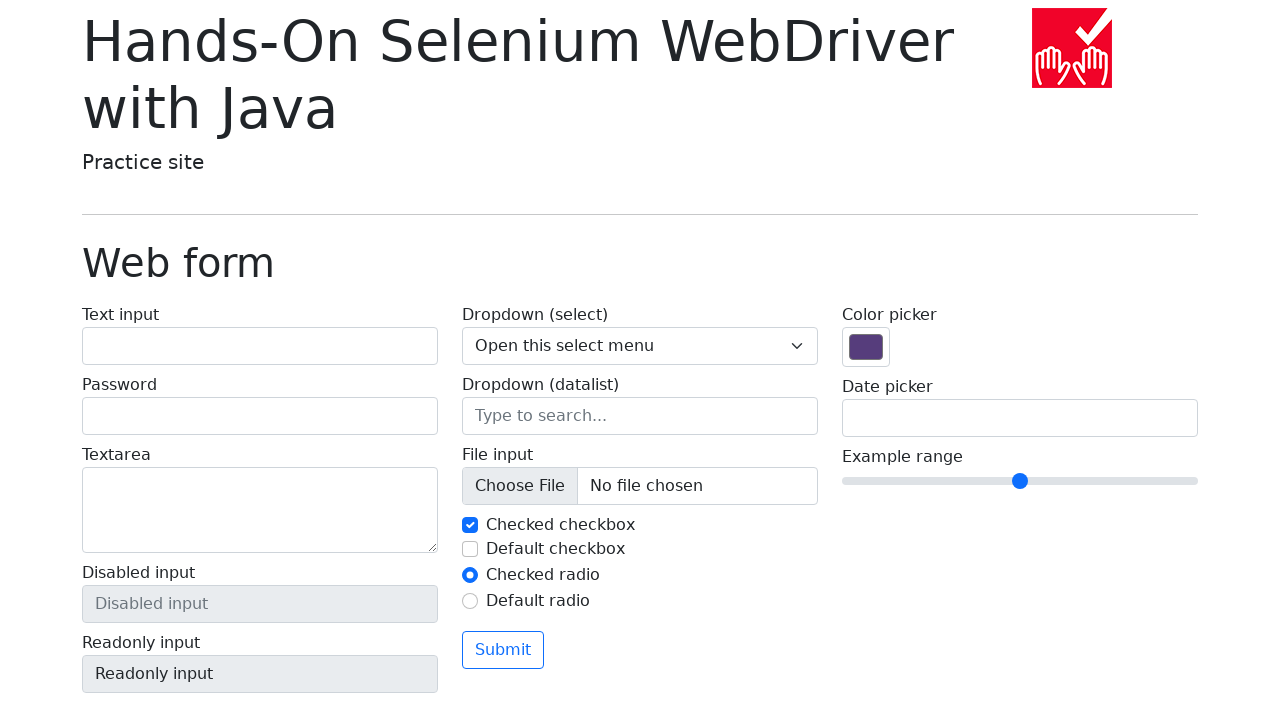

Filled datalist input with 'New York' on input[list='my-options']
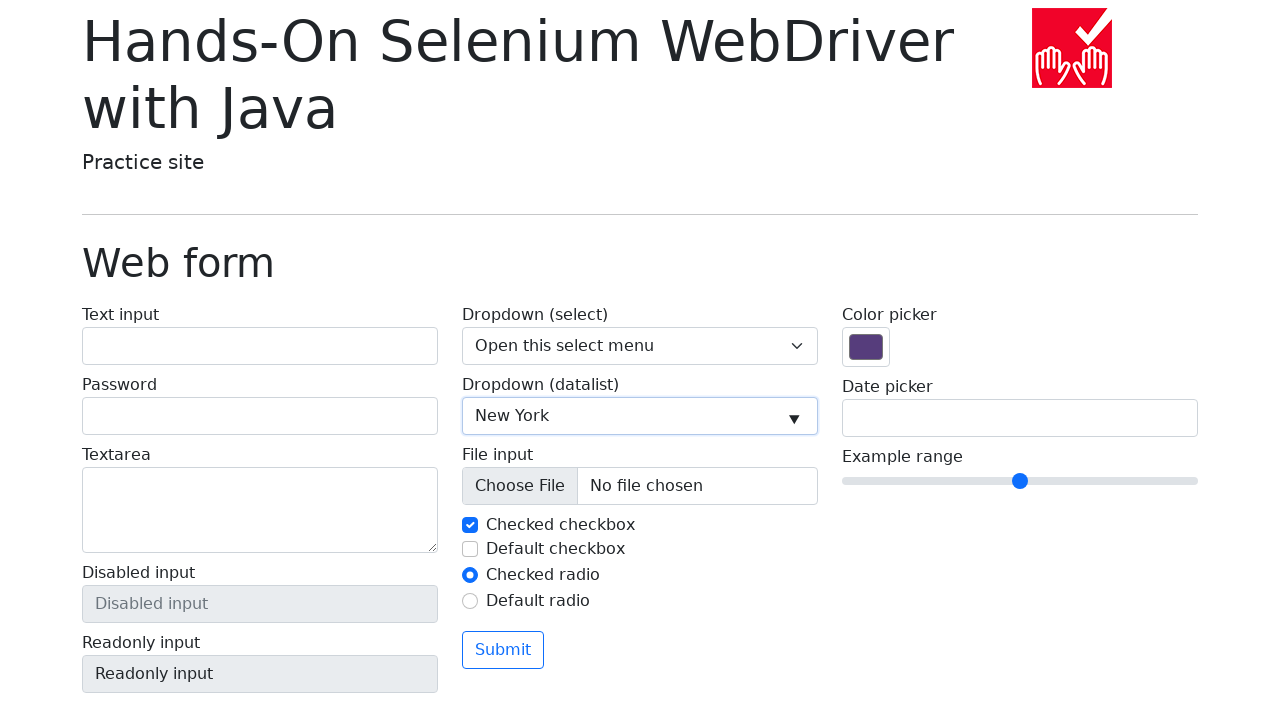

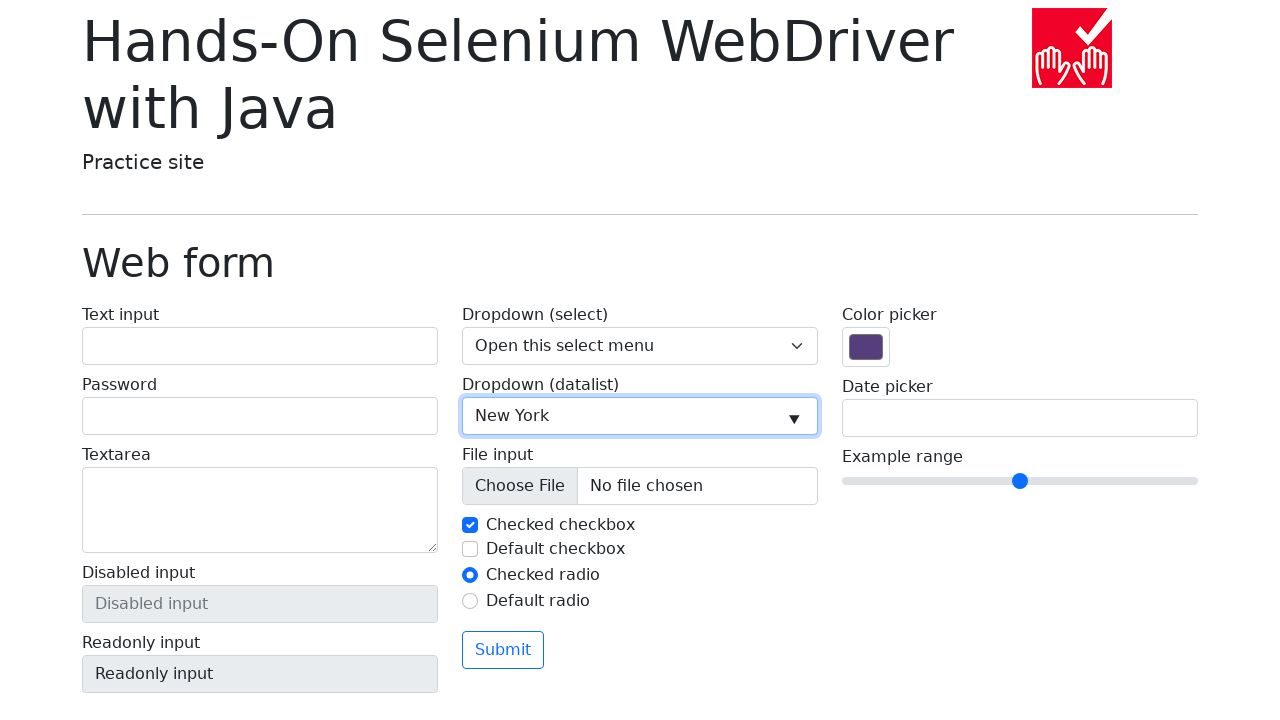